Tests getting a hidden attribute value, computing a math formula, filling the answer, and submitting the form

Starting URL: http://suninjuly.github.io/get_attribute.html

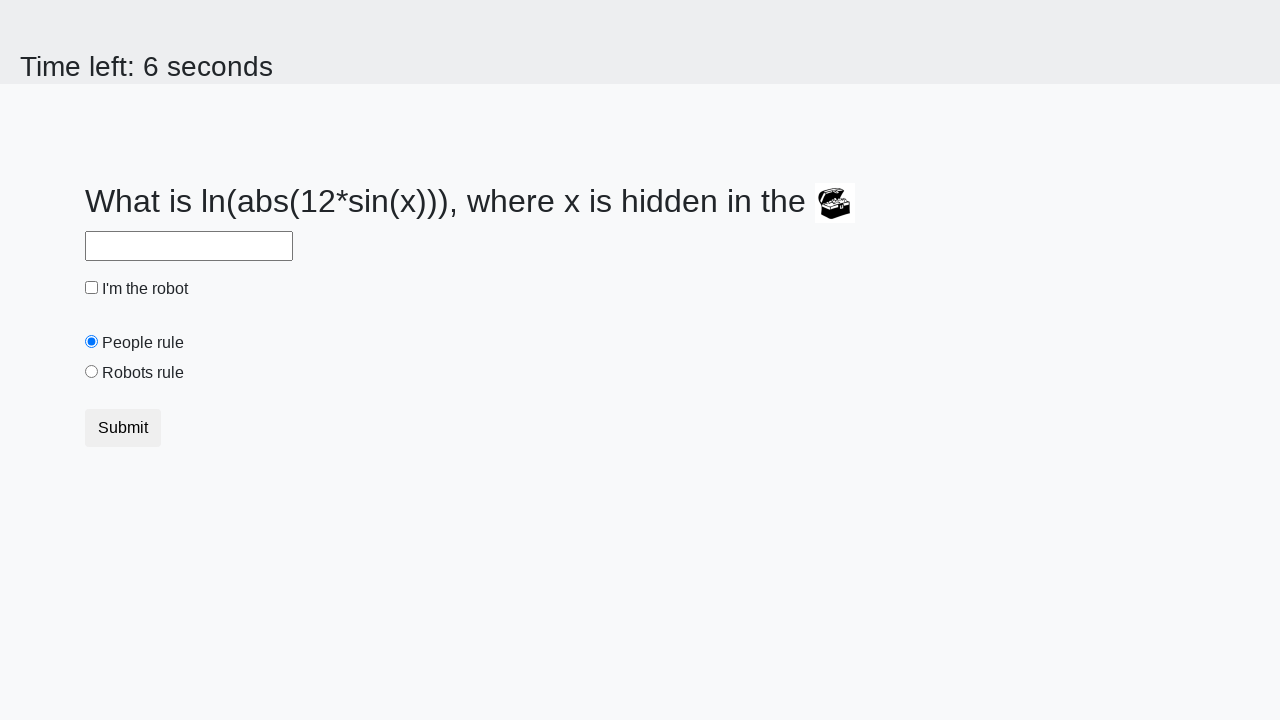

Retrieved valuex attribute from treasure element
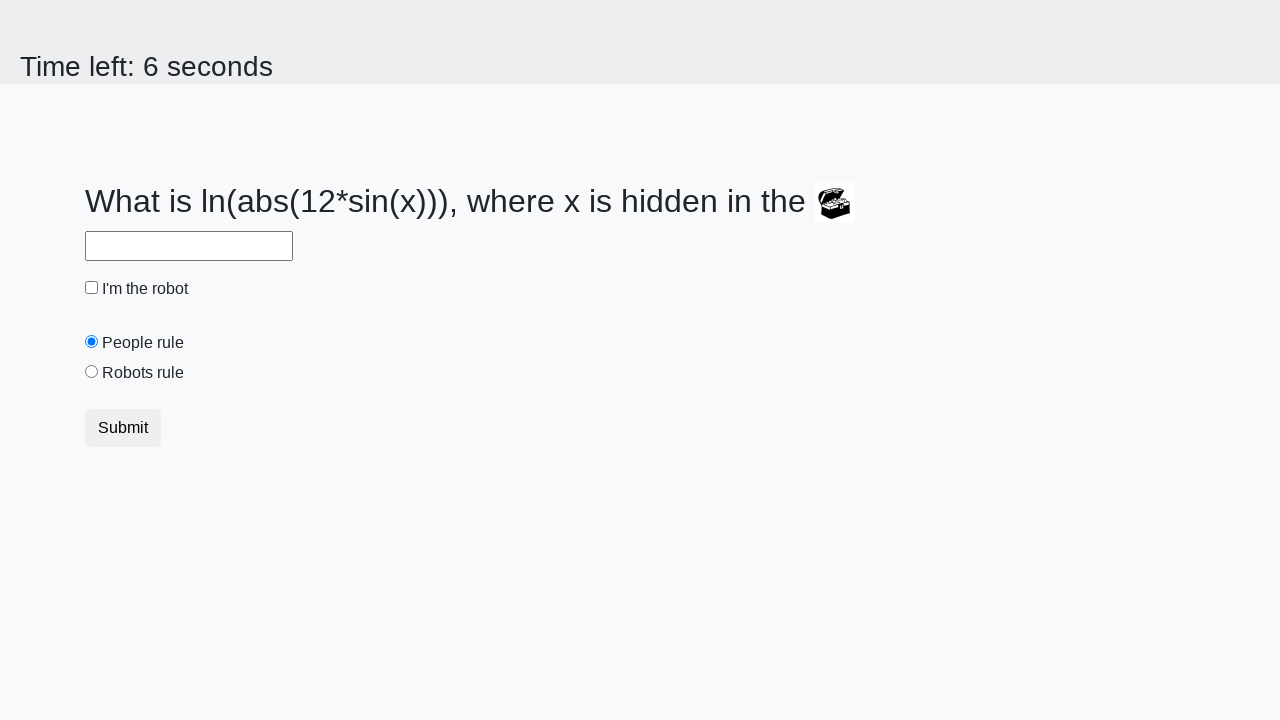

Computed math formula: log(abs(12*sin(x)))
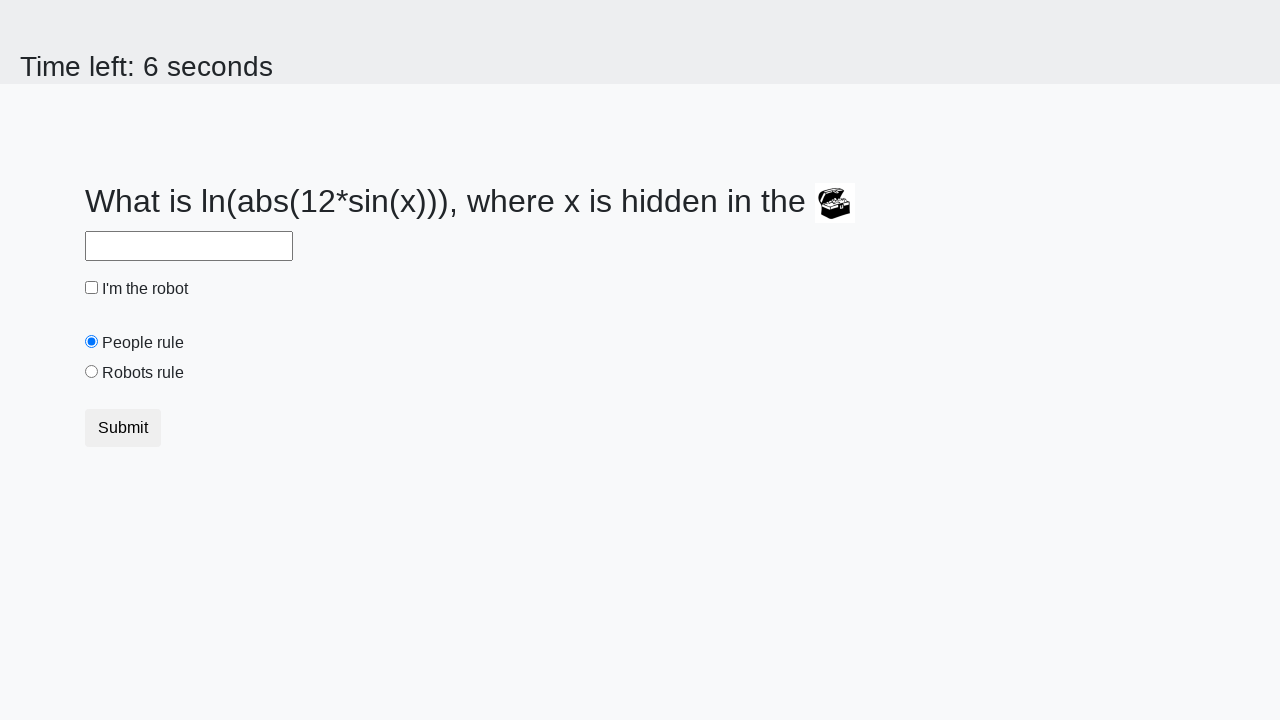

Filled answer field with computed value on #answer
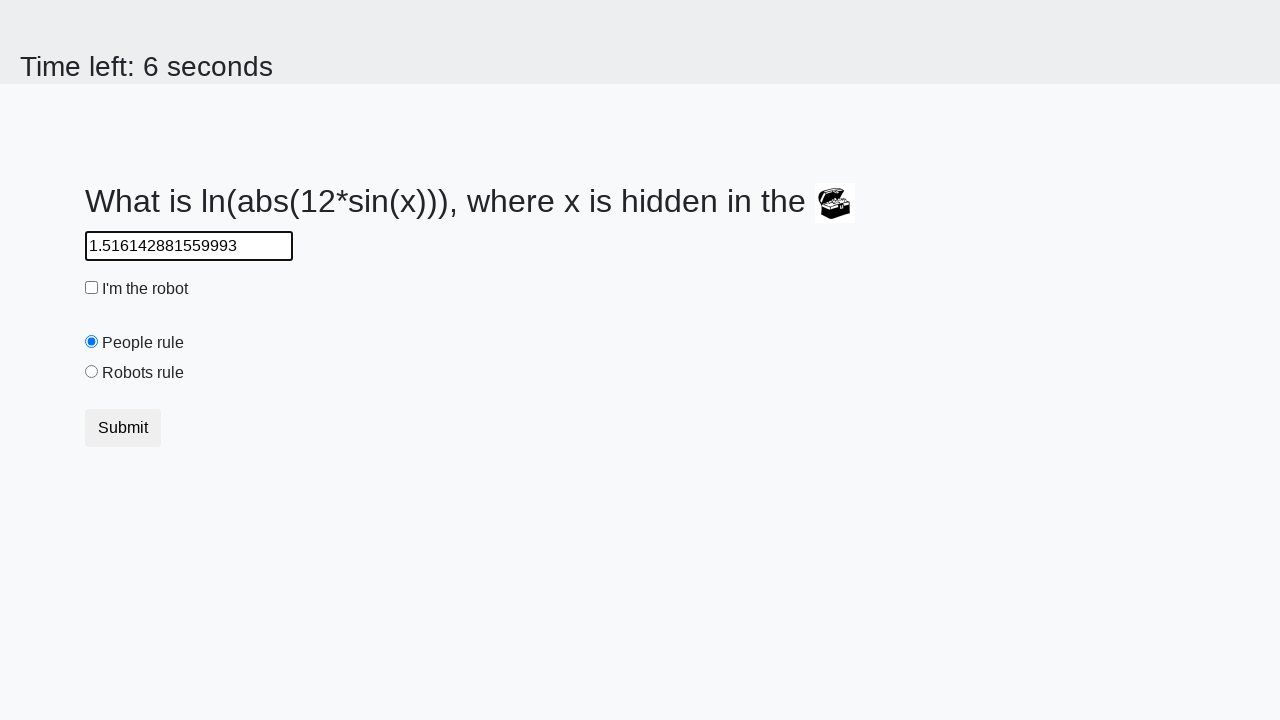

Clicked the checkbox at (92, 288) on [type="checkbox"]
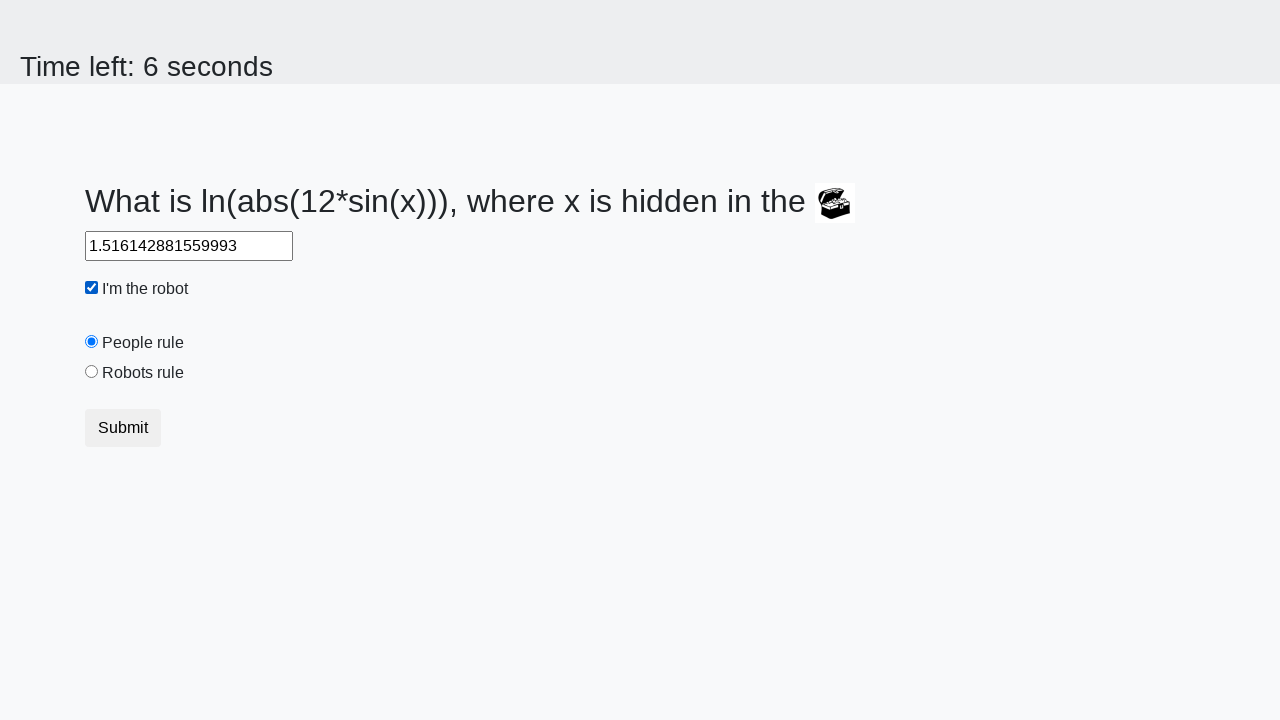

Selected 'robots rule' radio button at (92, 372) on #robotsRule
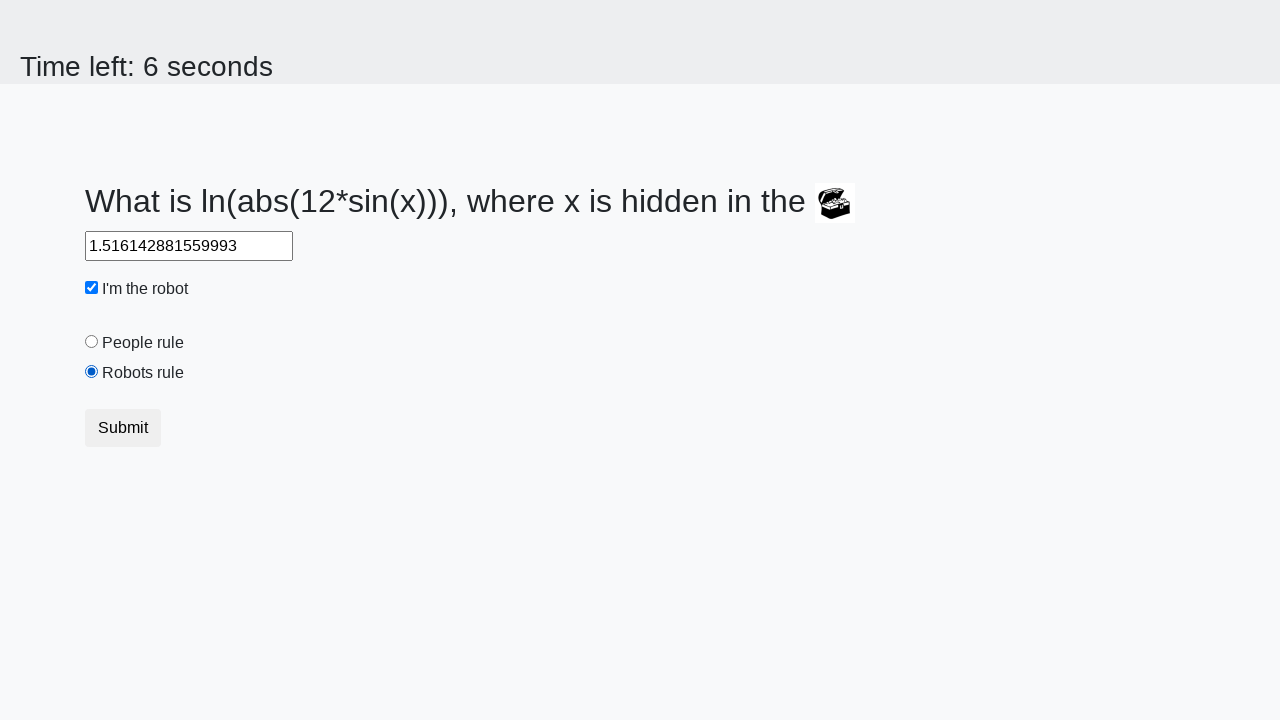

Clicked submit button to submit the form at (123, 428) on .btn.btn-default
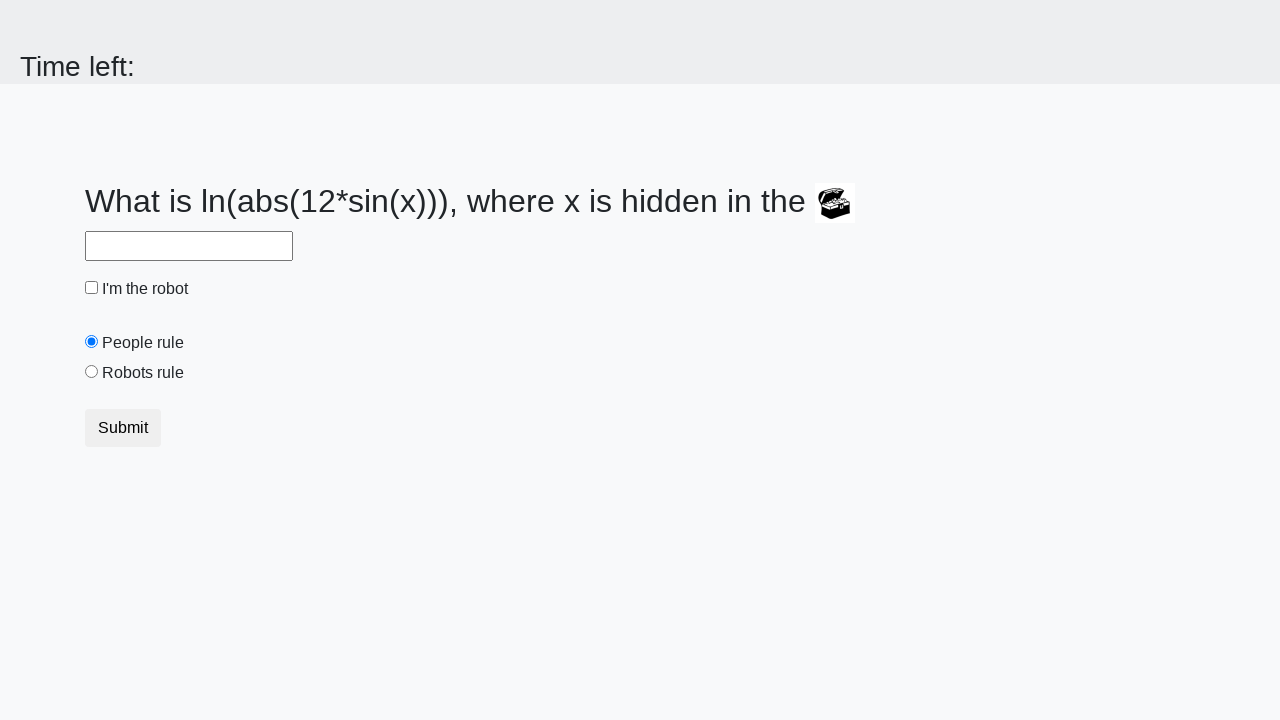

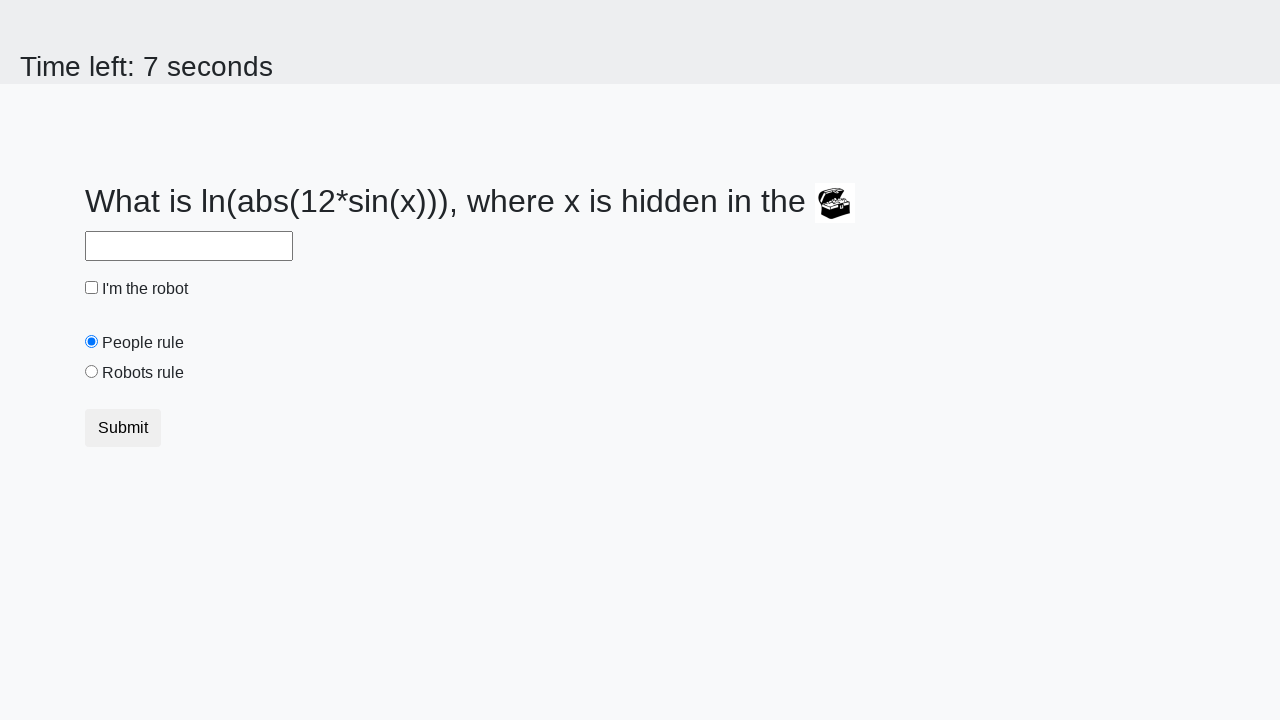